Tests date picker functionality by selecting a specific date (June 15, 2027) through the calendar widget and verifying the selected values

Starting URL: https://rahulshettyacademy.com/seleniumPractise/#/offers

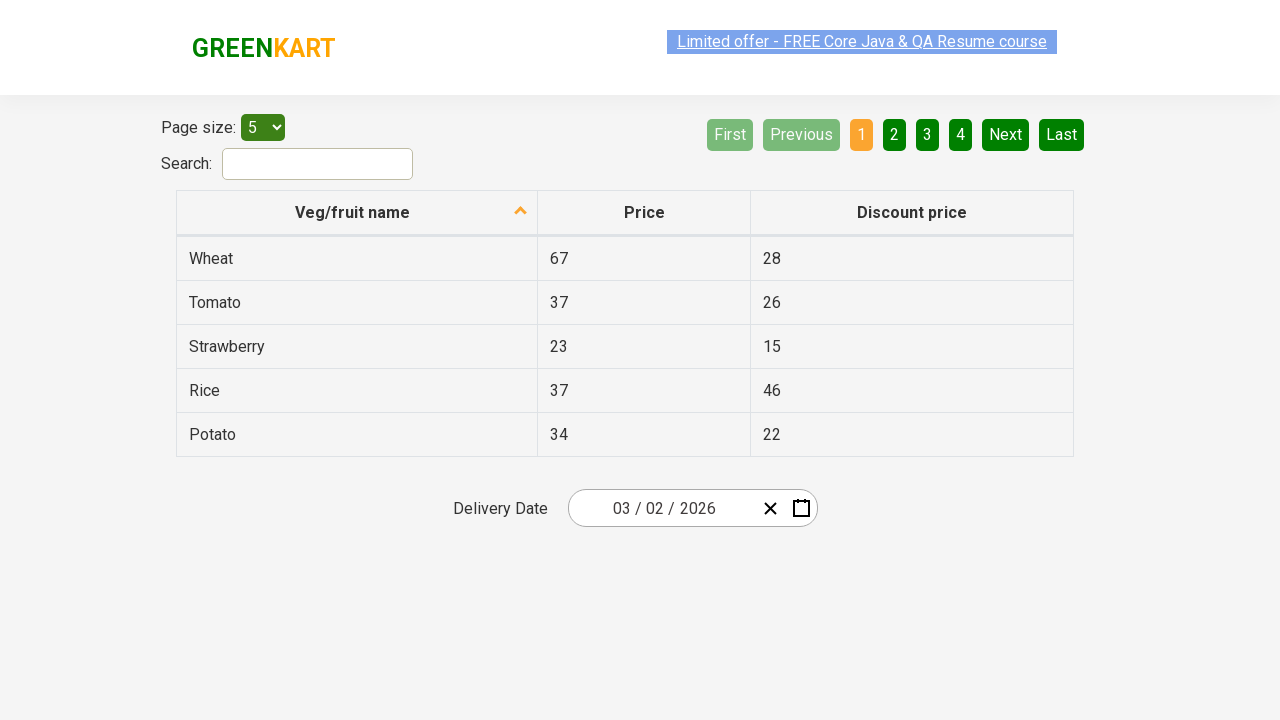

Clicked date picker input group to open calendar widget at (662, 508) on .react-date-picker__inputGroup
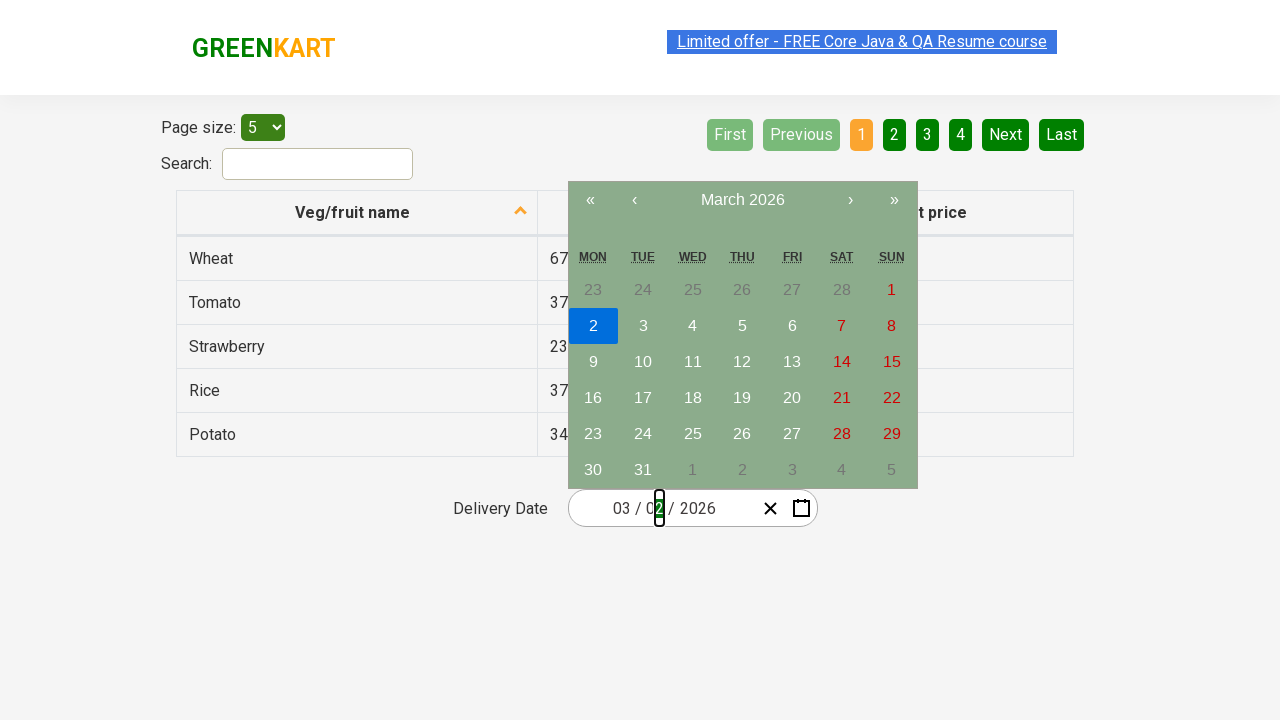

Clicked navigation label to switch to year/month view at (742, 200) on .react-calendar__navigation__label
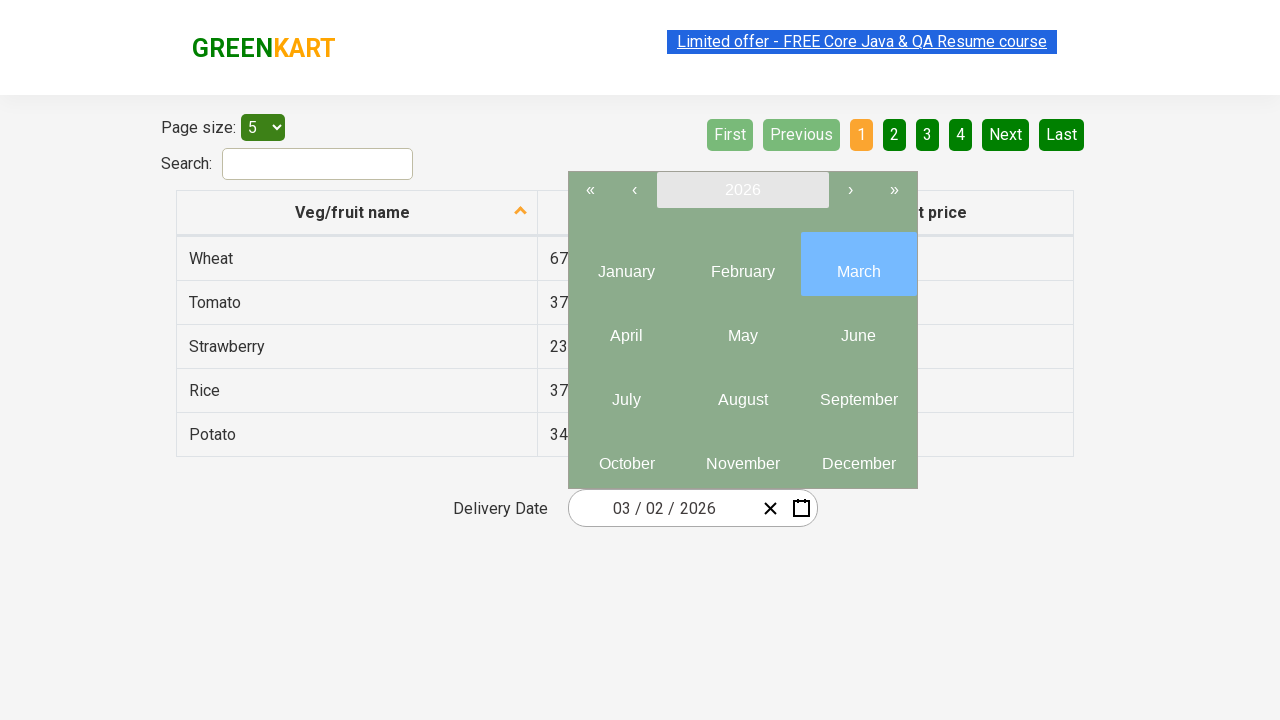

Clicked navigation label again to switch to decade view at (742, 190) on .react-calendar__navigation__label
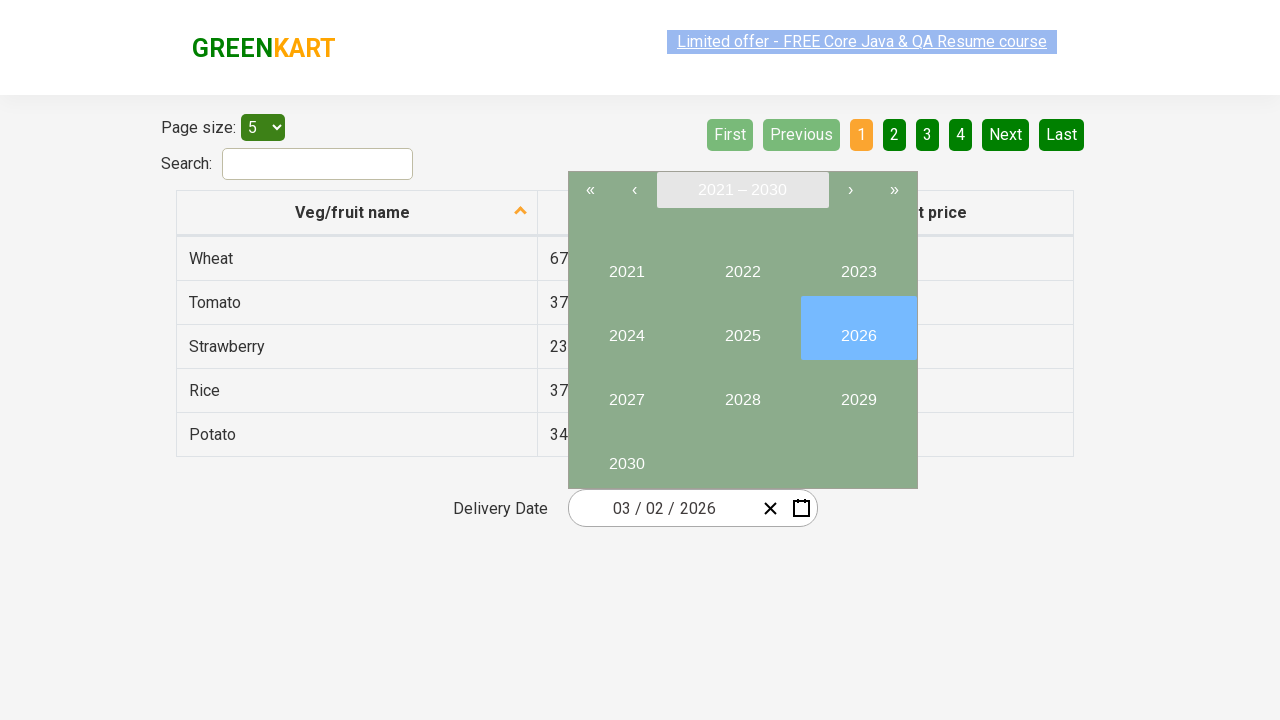

Selected year 2027 from decade view at (626, 392) on xpath=//button[text()='2027']
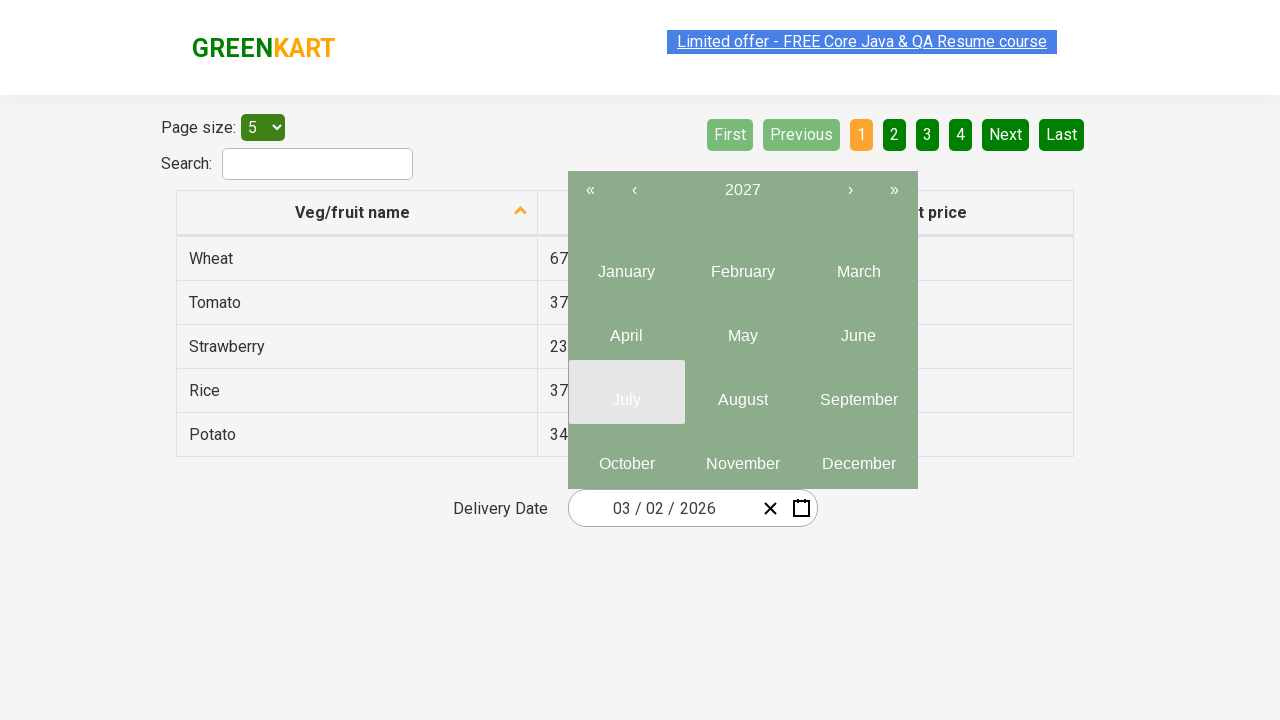

Selected month June (index 5) from year 2027 at (858, 328) on .react-calendar__year-view__months__month >> nth=5
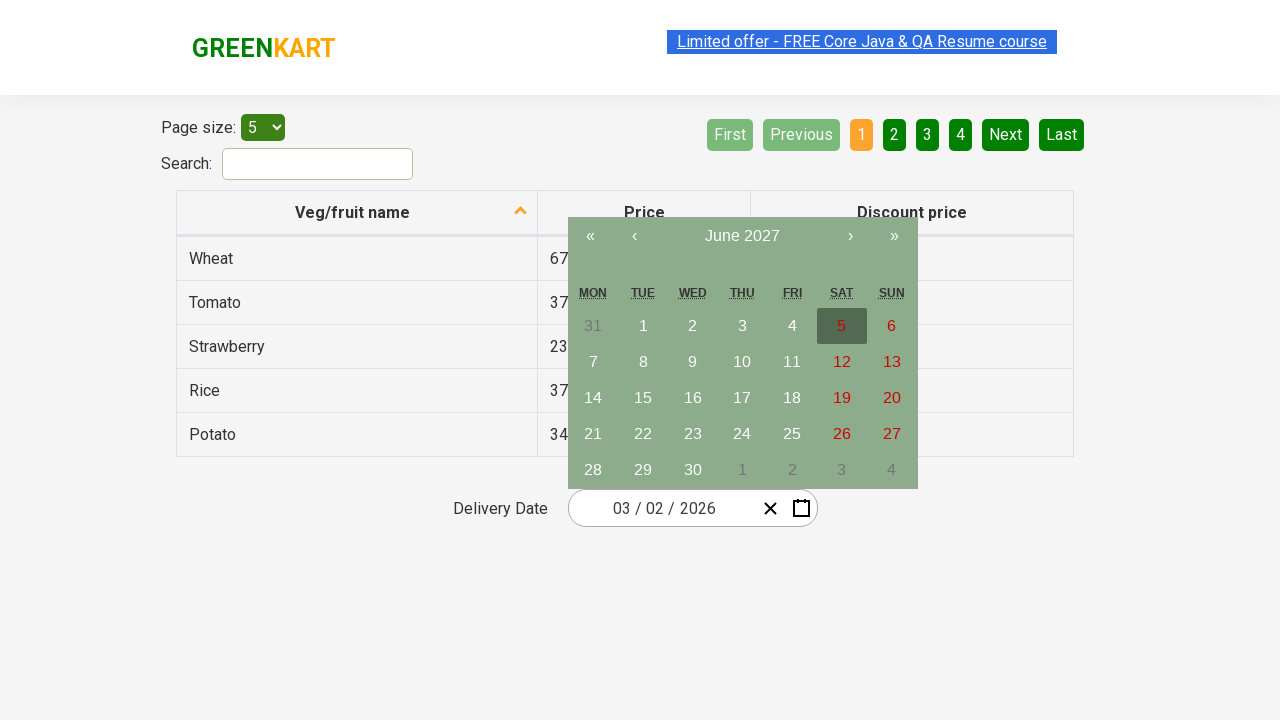

Selected date 15 from June 2027 calendar at (643, 398) on xpath=//abbr[text()='15']
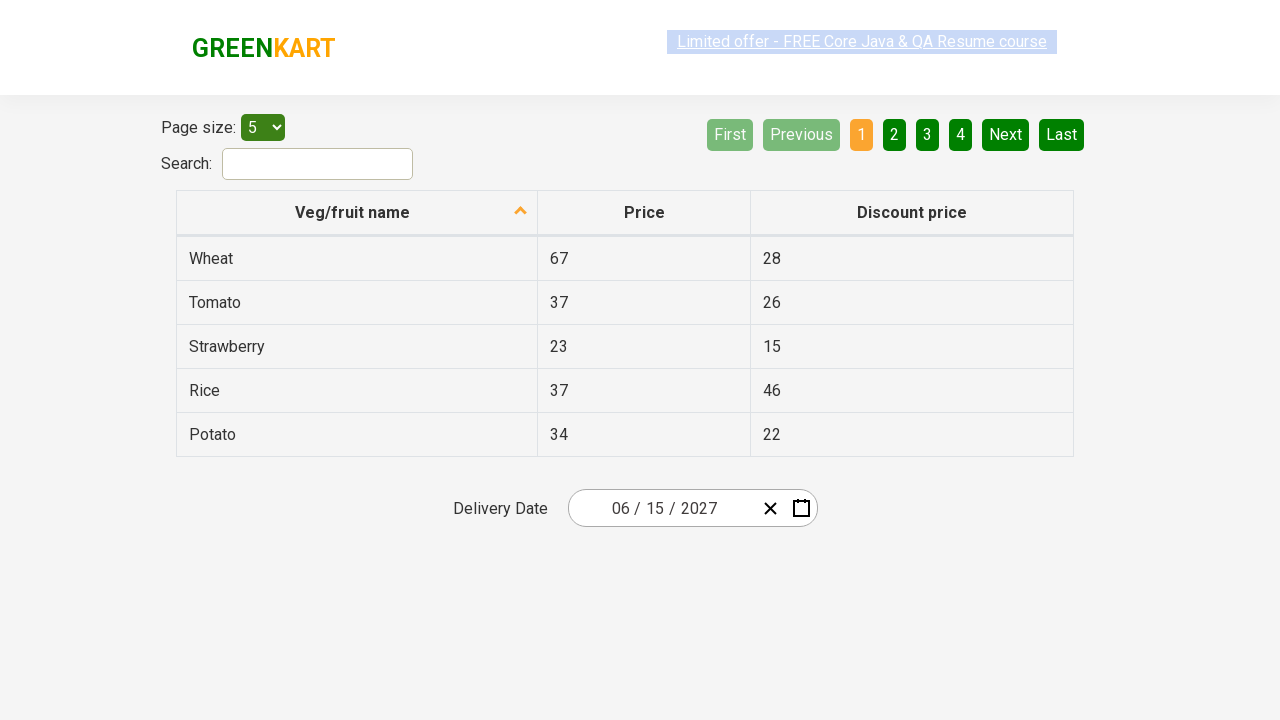

Verified date inputs were populated after selecting June 15, 2027
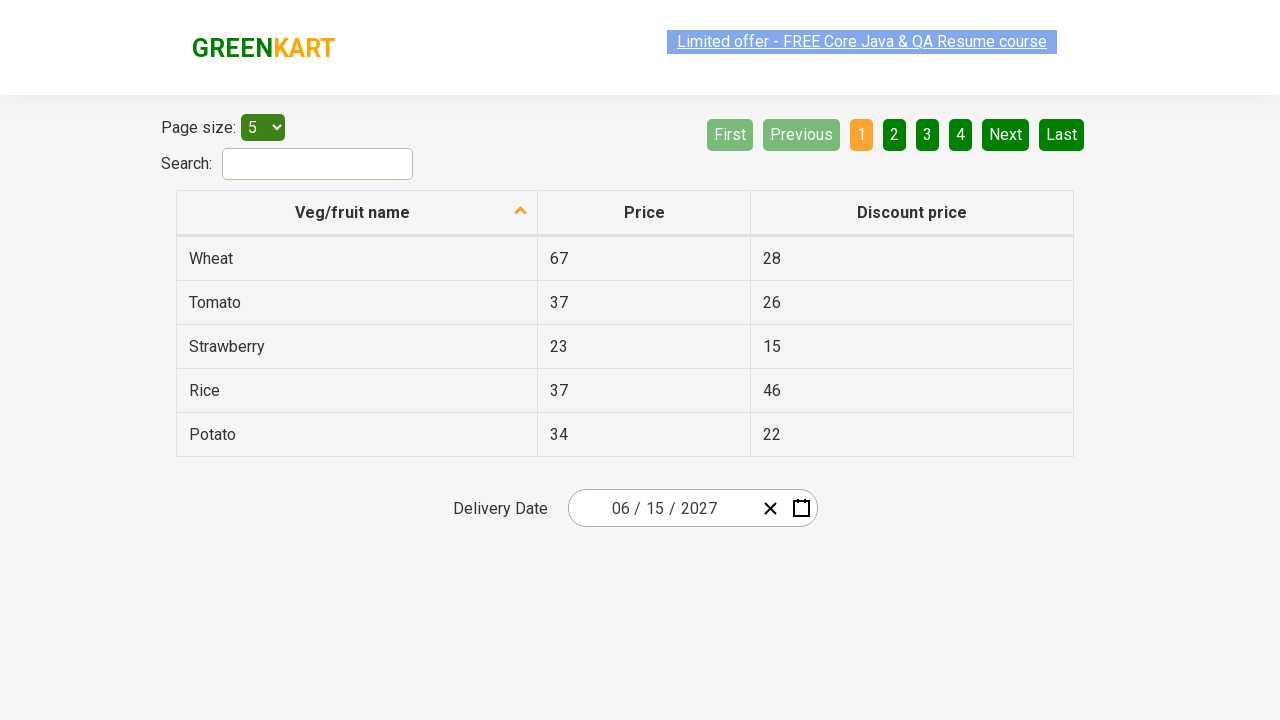

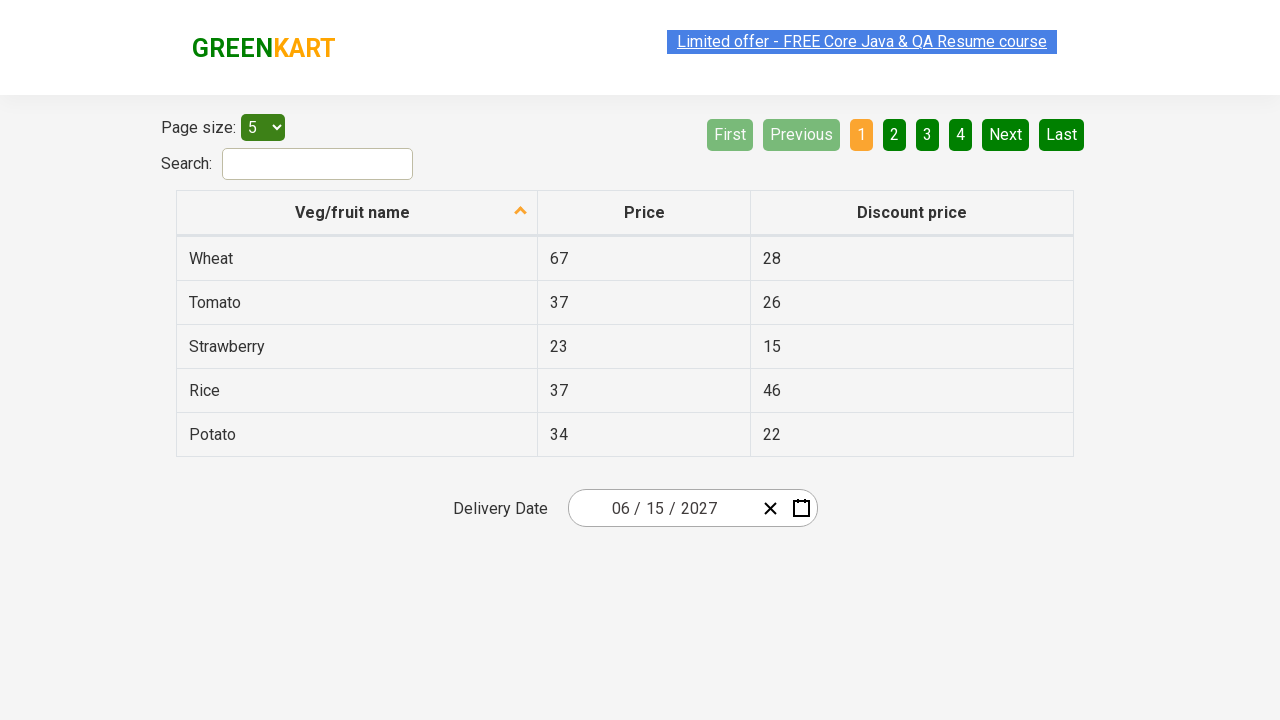